Tests the add/remove elements functionality by clicking the "Add Element" button 5 times and verifying that Delete buttons appear after each click.

Starting URL: http://the-internet.herokuapp.com/add_remove_elements/

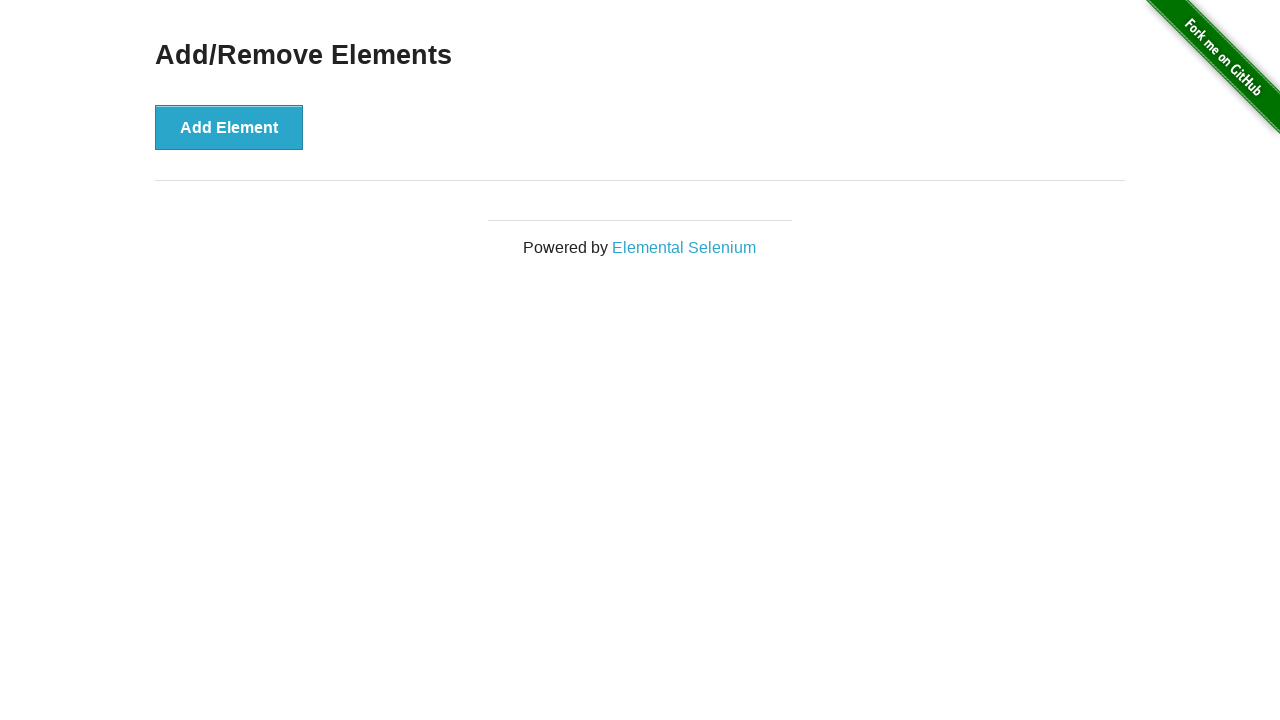

Clicked 'Add Element' button (iteration 1) at (229, 127) on xpath=//button[text()="Add Element"]
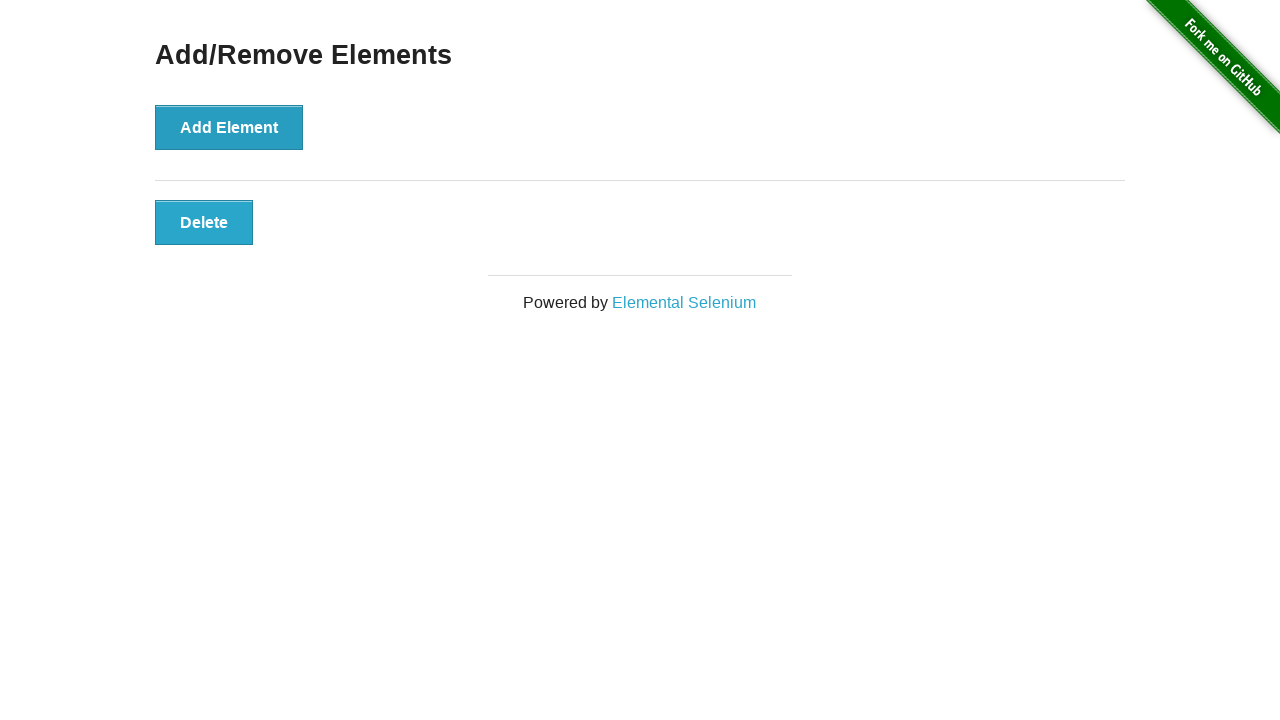

Waited 500ms for Delete button to appear
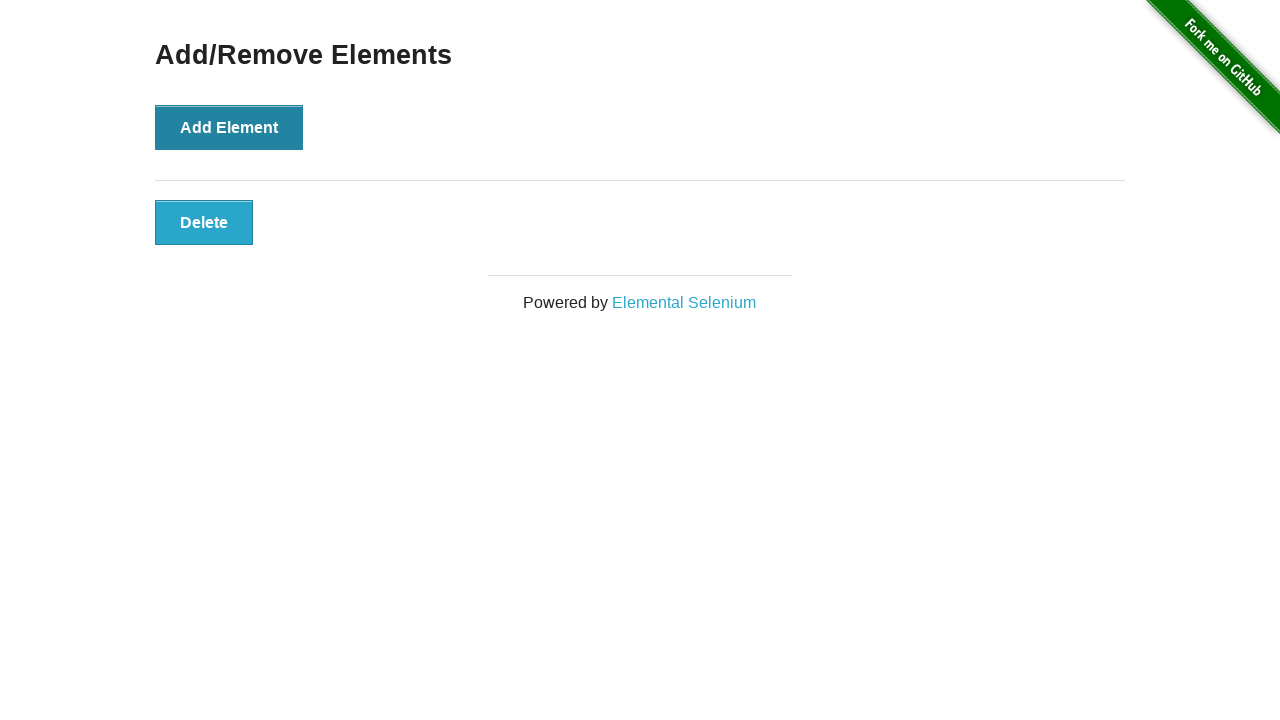

Verified Delete button is visible (total: 1)
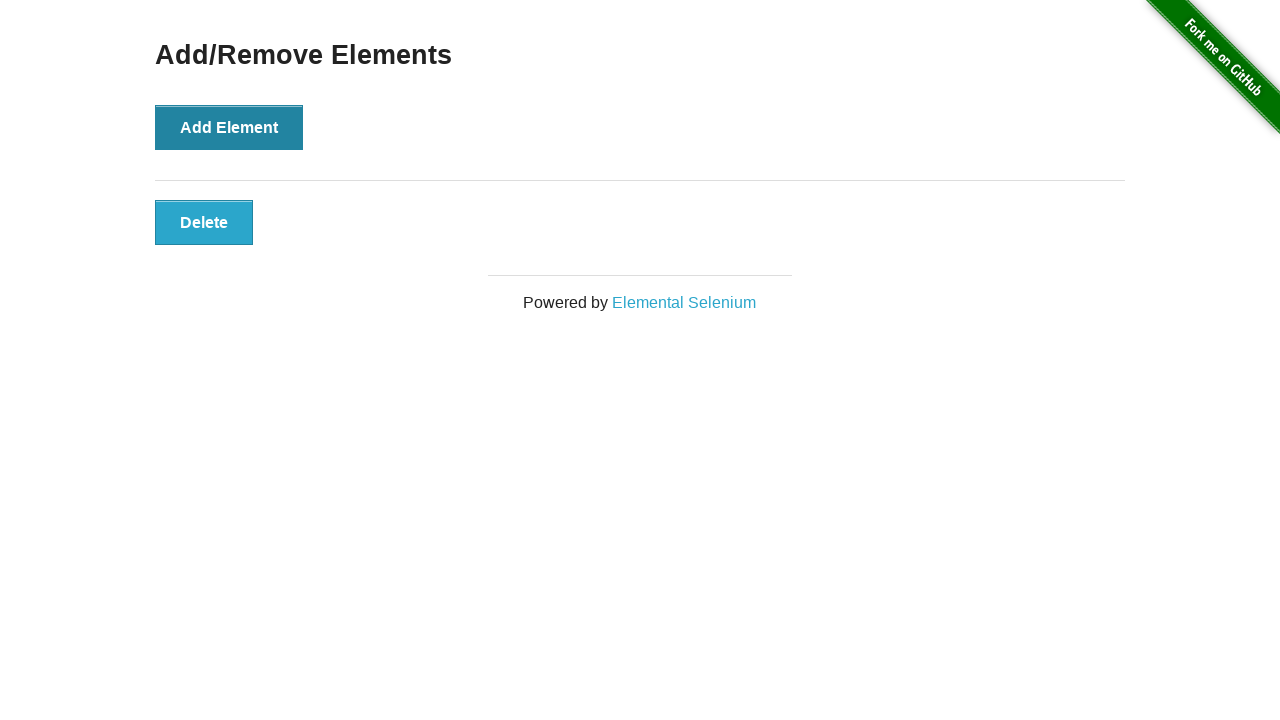

Clicked 'Add Element' button (iteration 2) at (229, 127) on xpath=//button[text()="Add Element"]
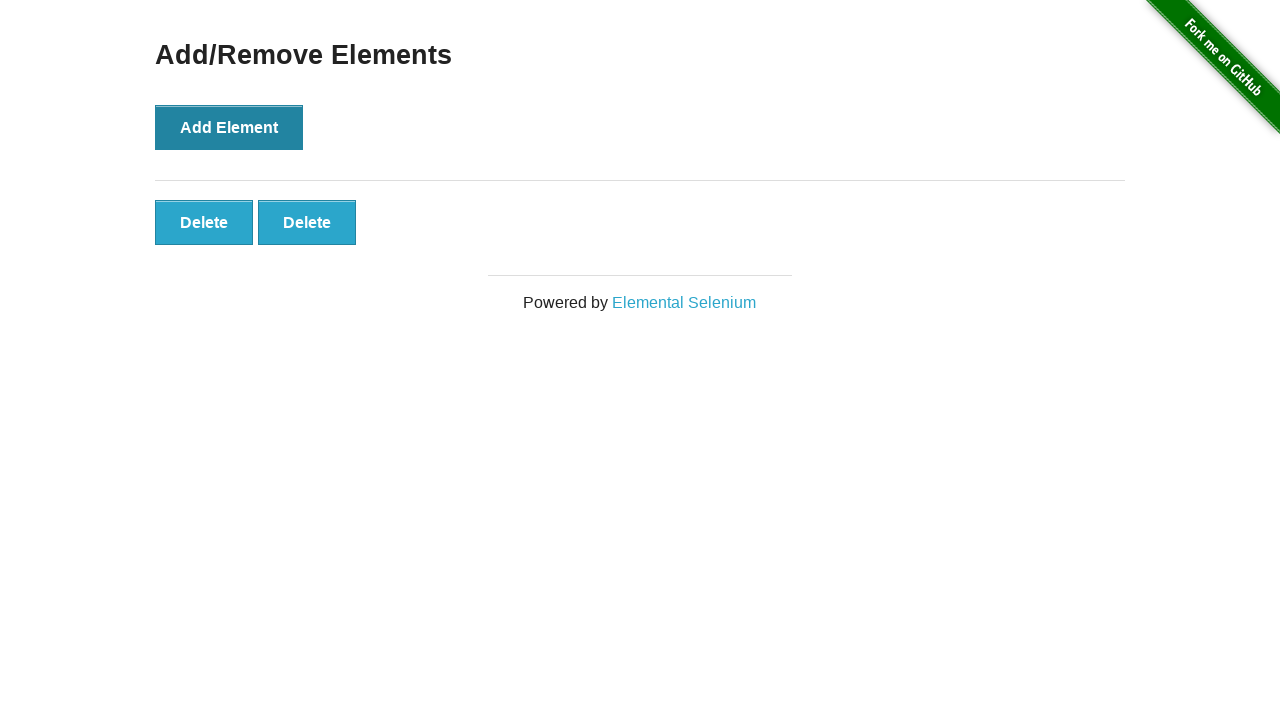

Waited 500ms for Delete button to appear
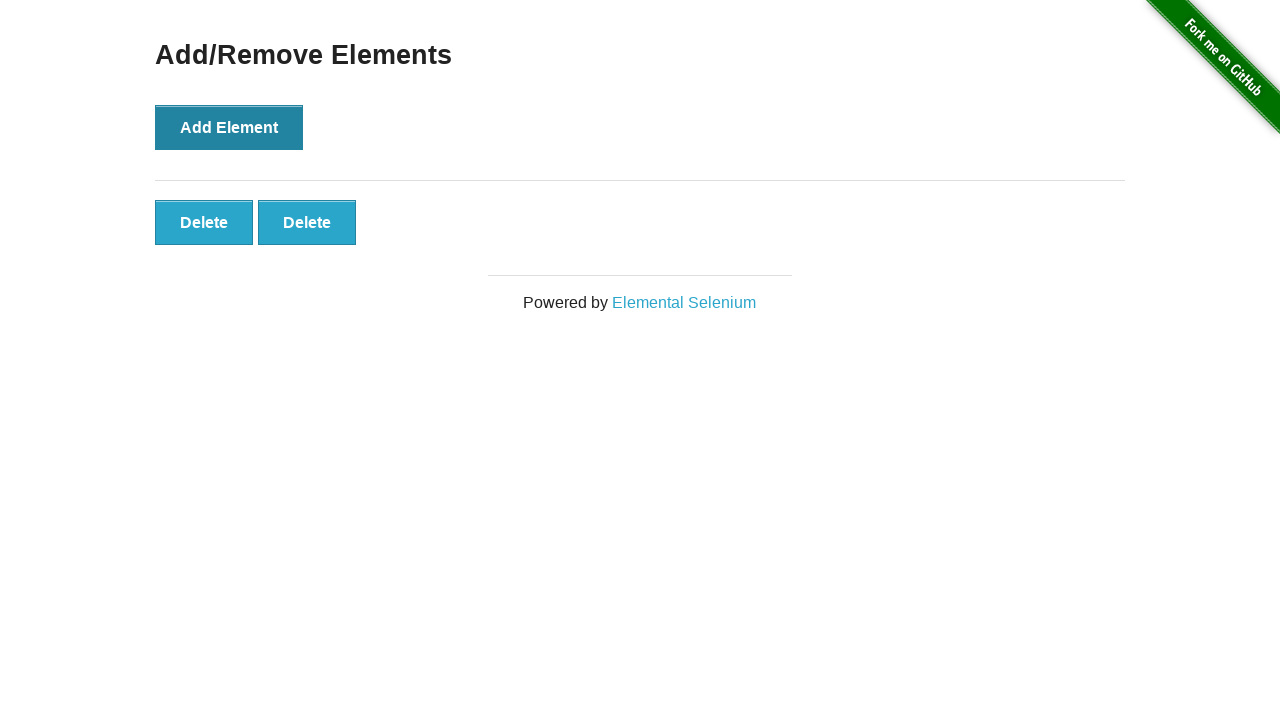

Verified Delete button is visible (total: 2)
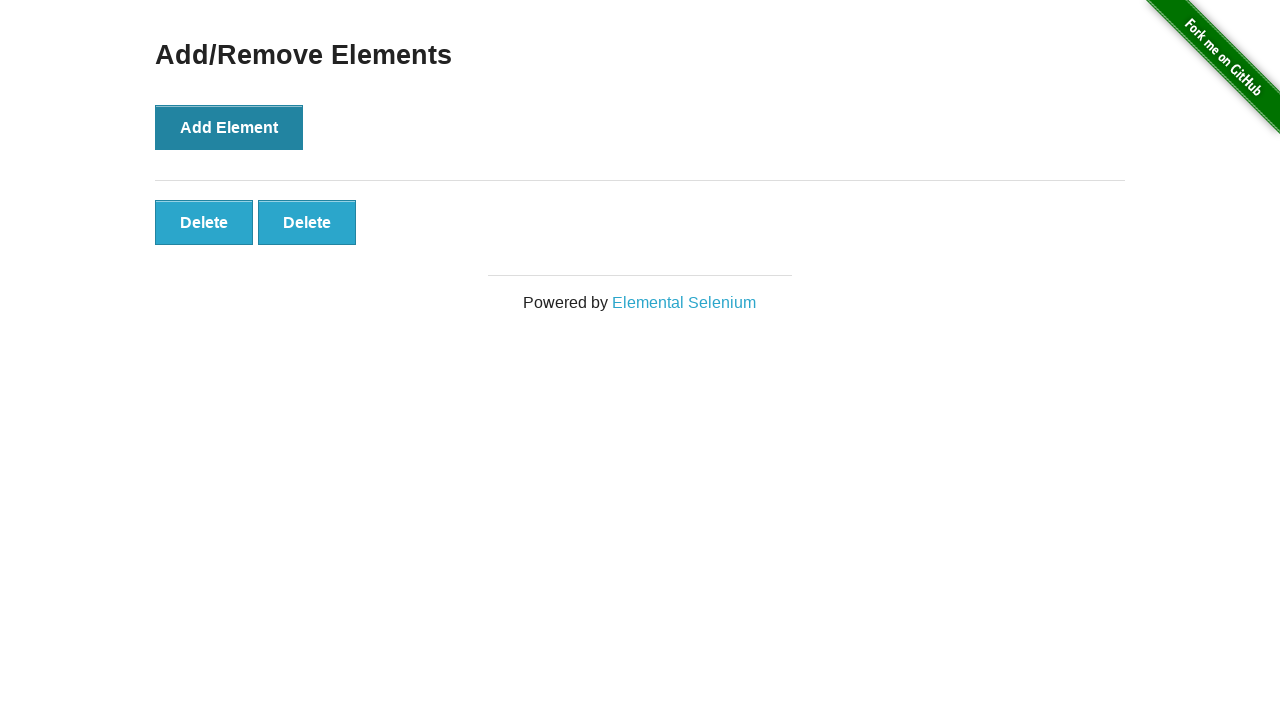

Clicked 'Add Element' button (iteration 3) at (229, 127) on xpath=//button[text()="Add Element"]
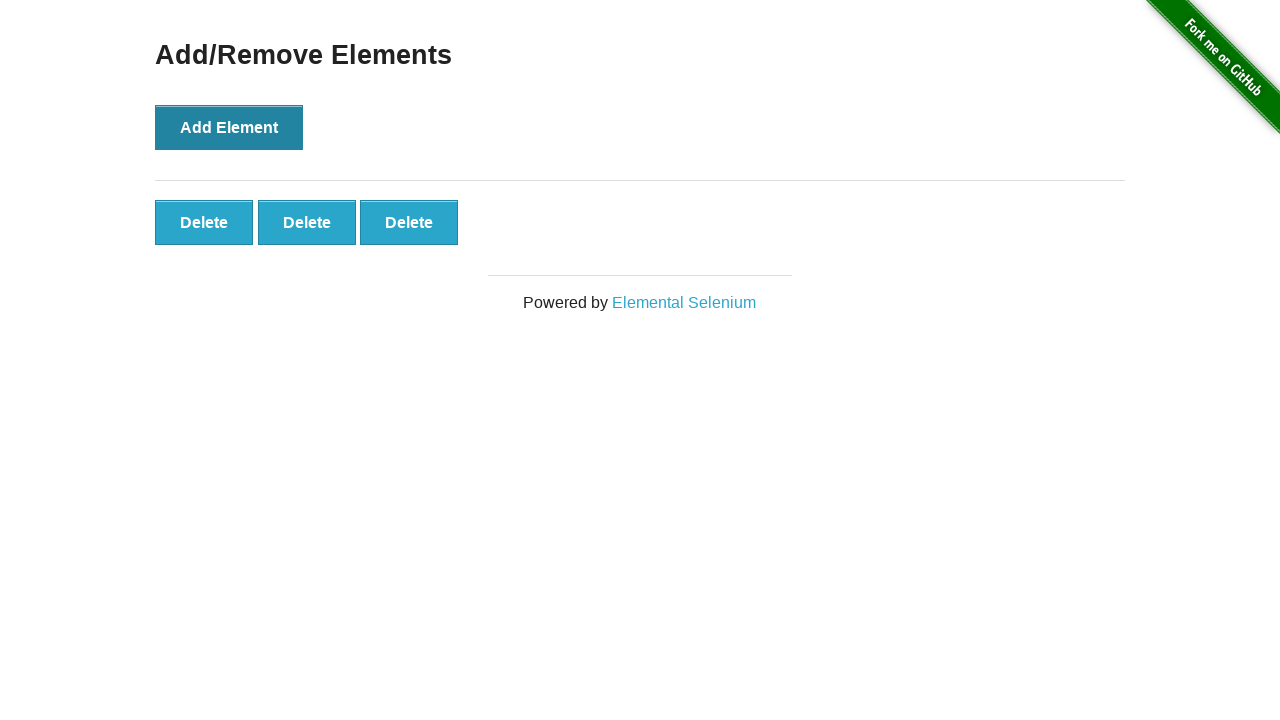

Waited 500ms for Delete button to appear
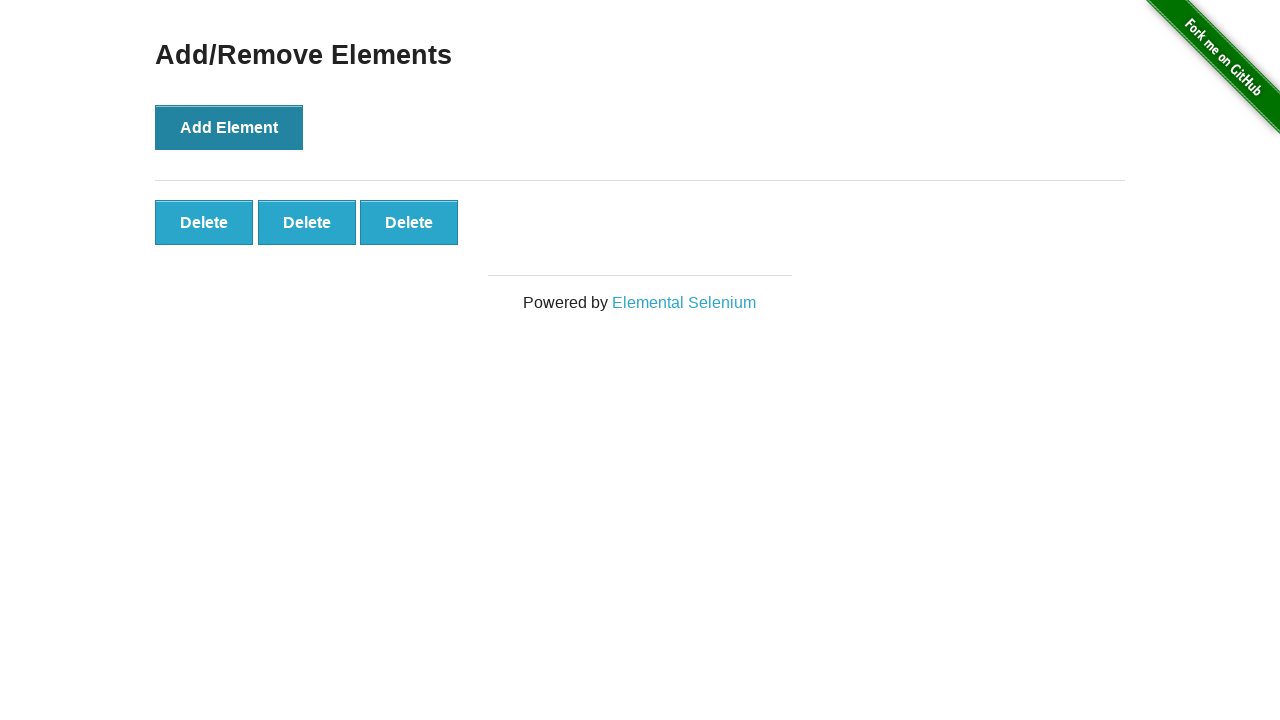

Verified Delete button is visible (total: 3)
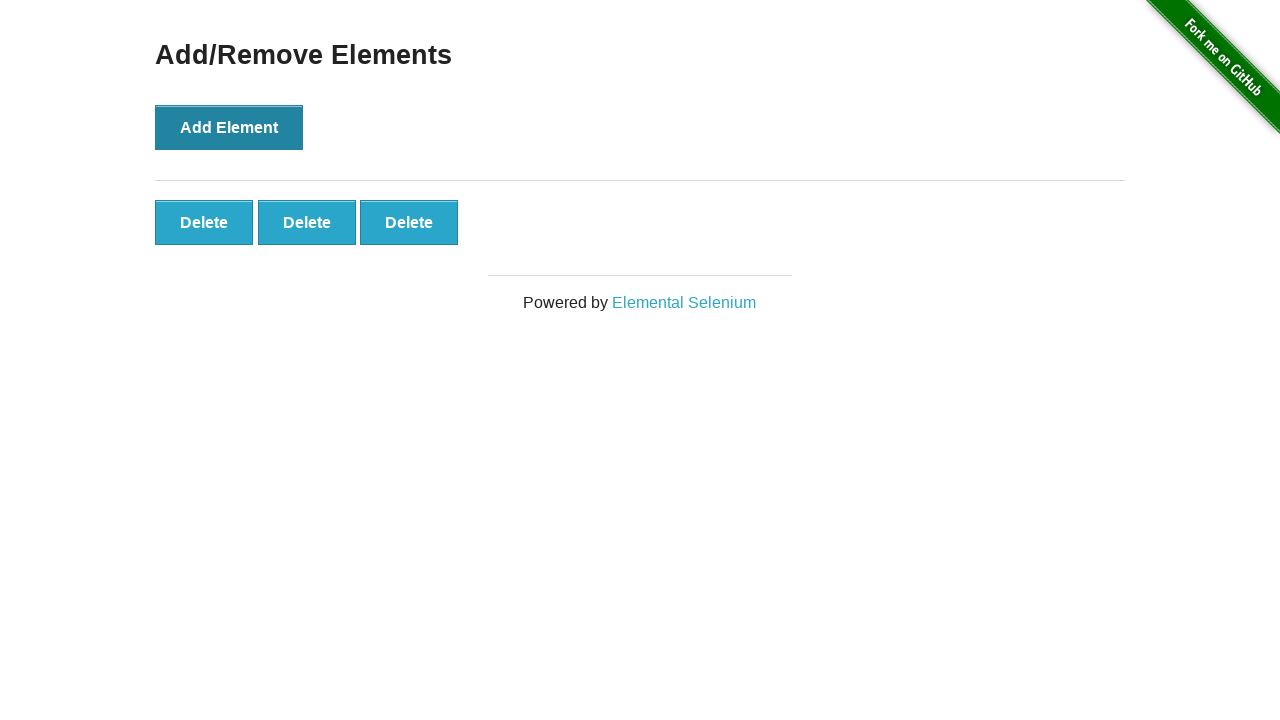

Clicked 'Add Element' button (iteration 4) at (229, 127) on xpath=//button[text()="Add Element"]
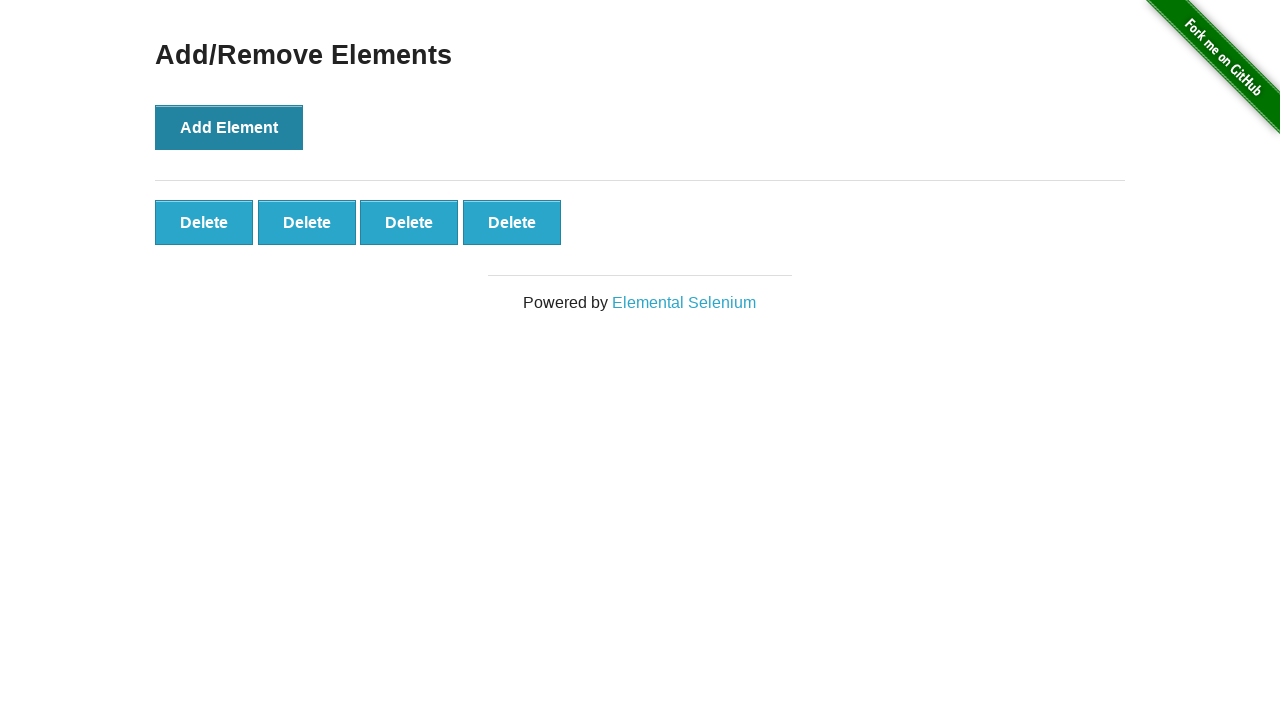

Waited 500ms for Delete button to appear
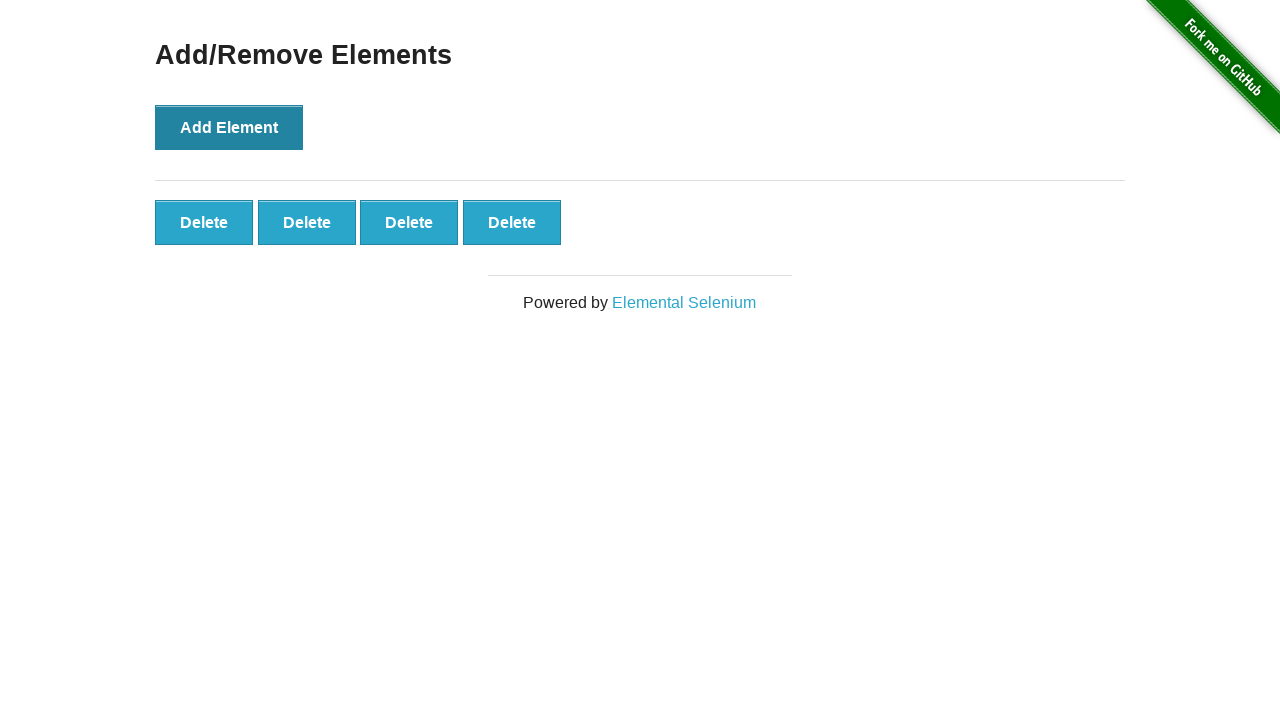

Verified Delete button is visible (total: 4)
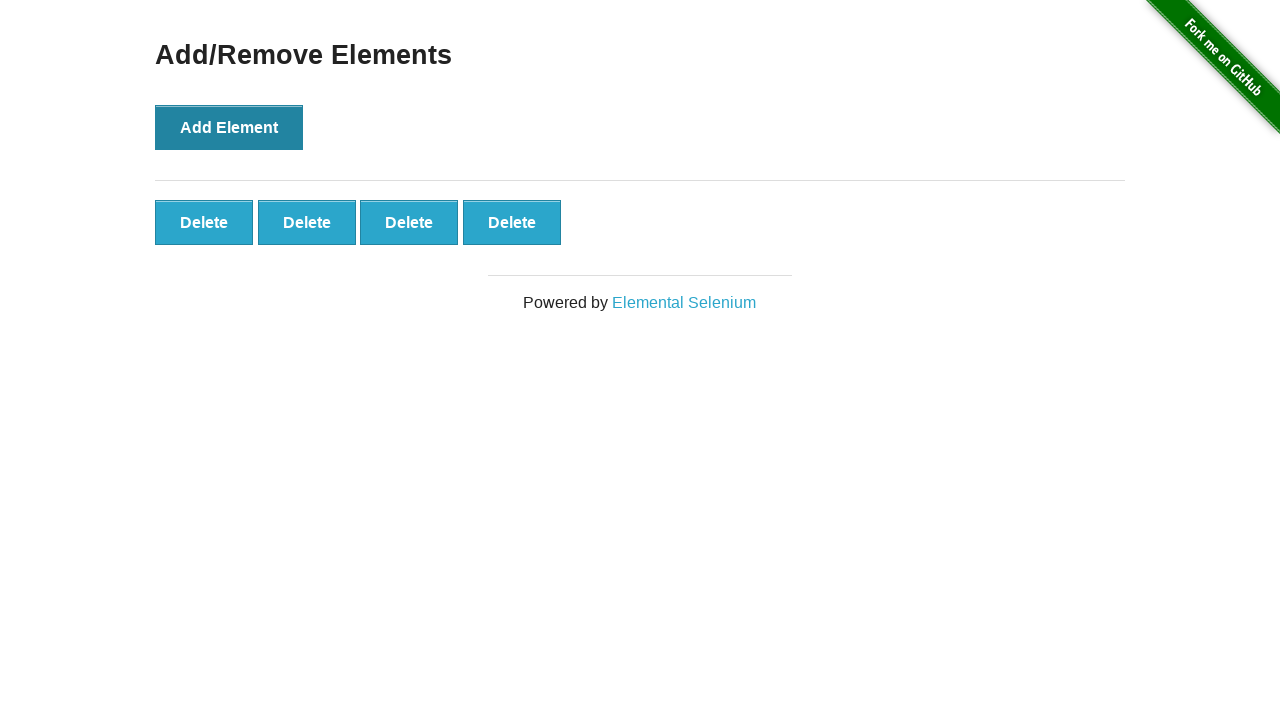

Clicked 'Add Element' button (iteration 5) at (229, 127) on xpath=//button[text()="Add Element"]
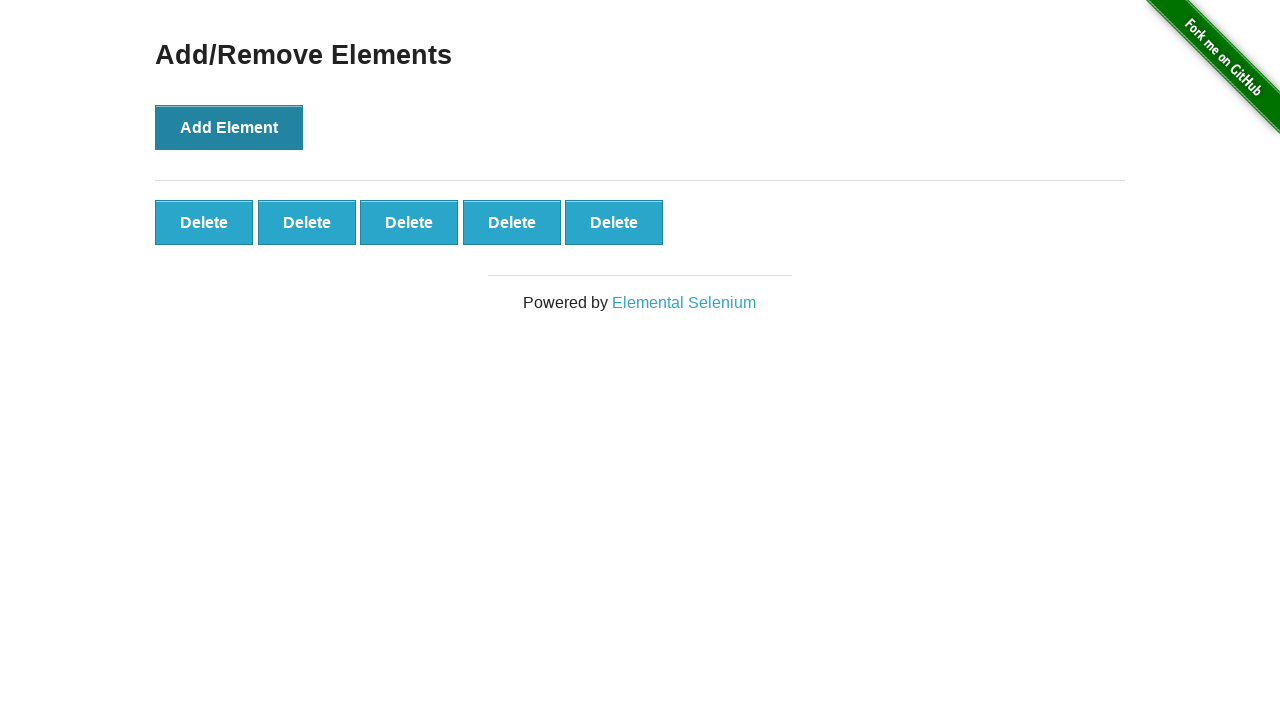

Waited 500ms for Delete button to appear
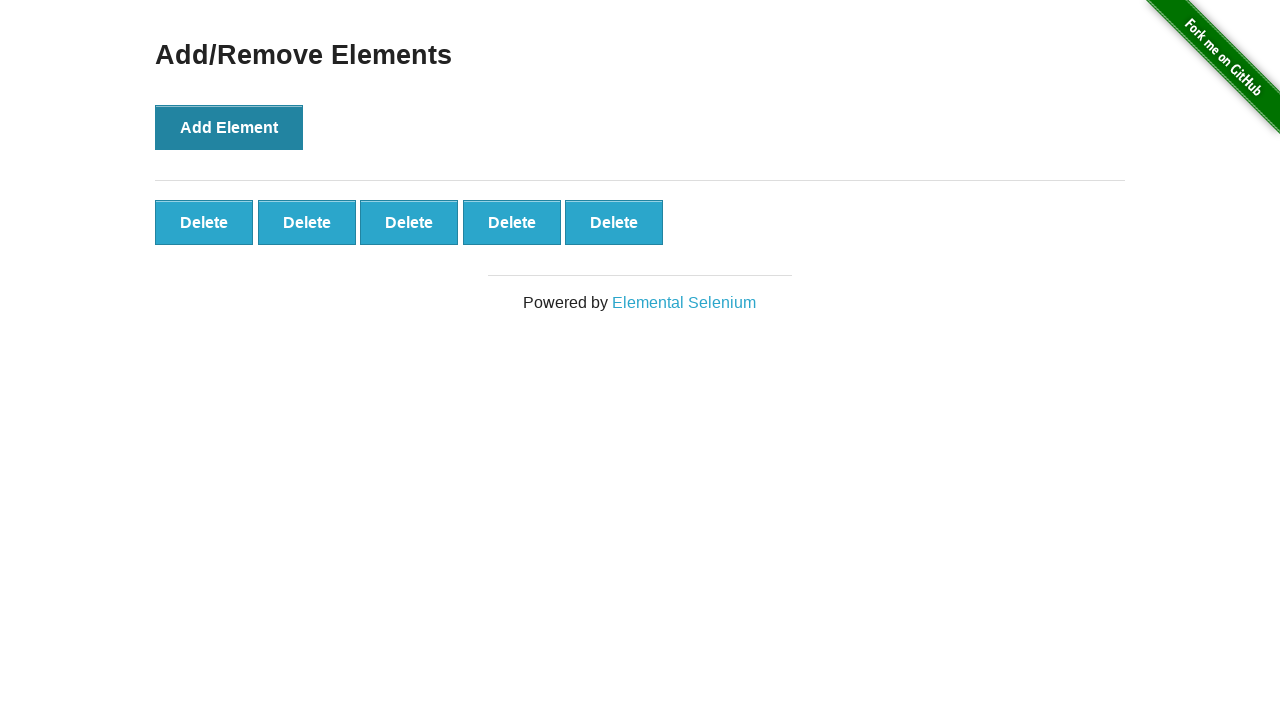

Verified Delete button is visible (total: 5)
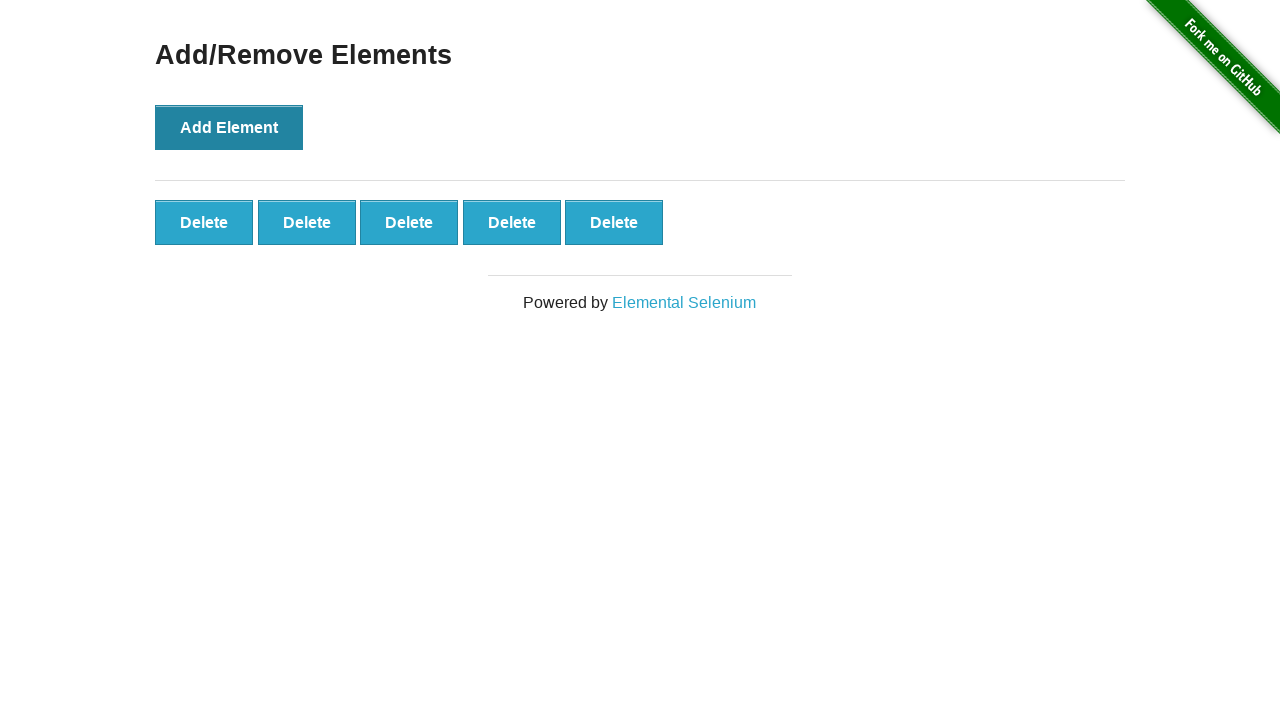

Final verification: all 5 Delete buttons are present
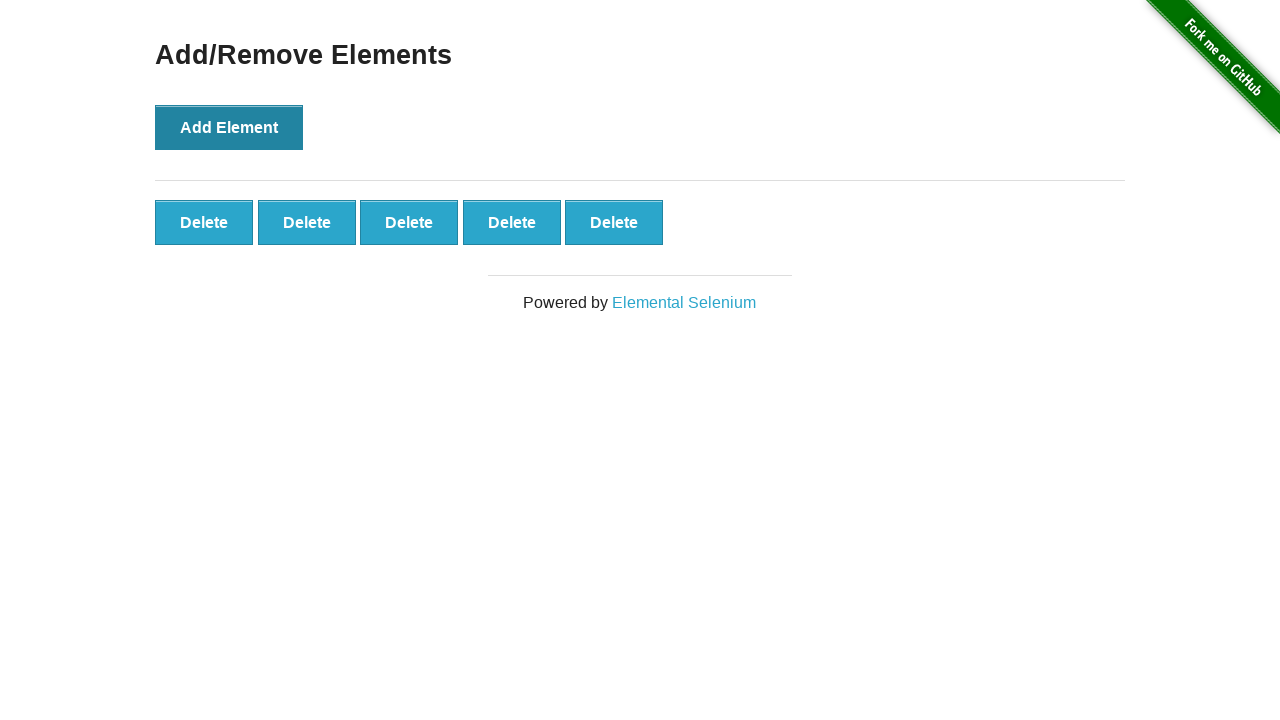

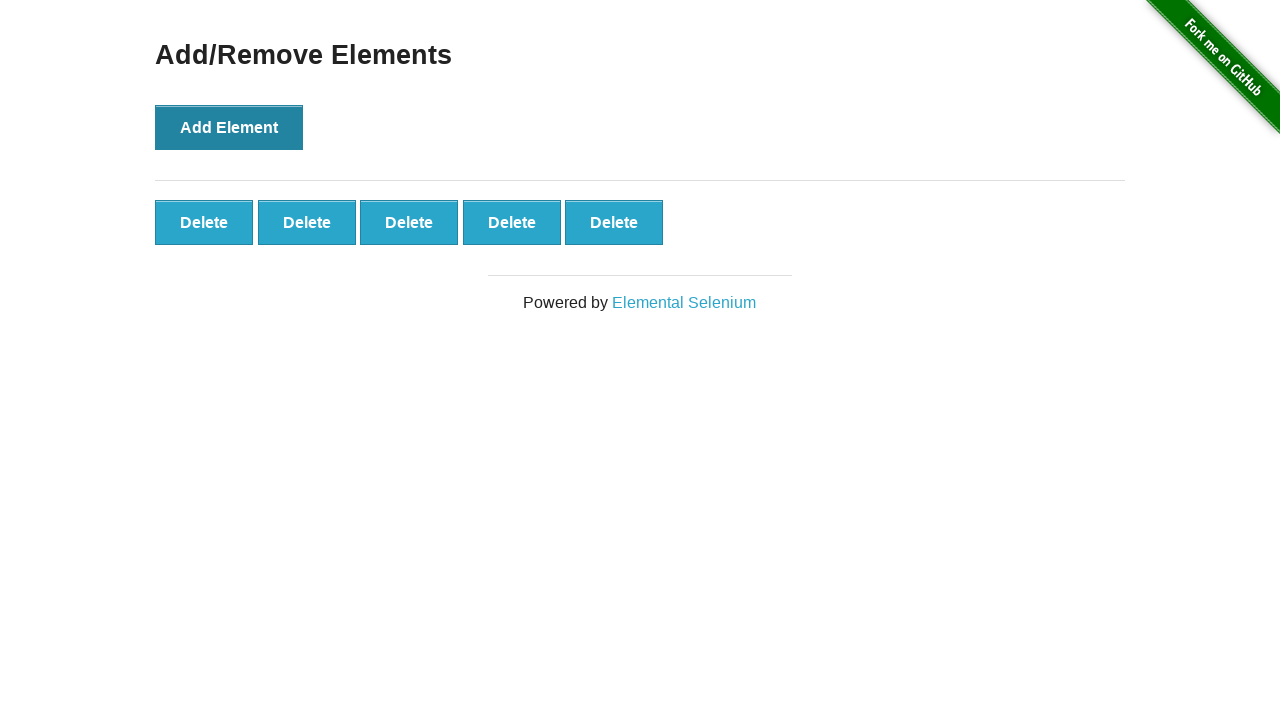